Tests adding a product to cart on the DemoBlaze e-commerce demo site by navigating to the Phones category, selecting a product, adding it to cart, handling the confirmation alert, and viewing the cart.

Starting URL: https://demoblaze.com/index.html

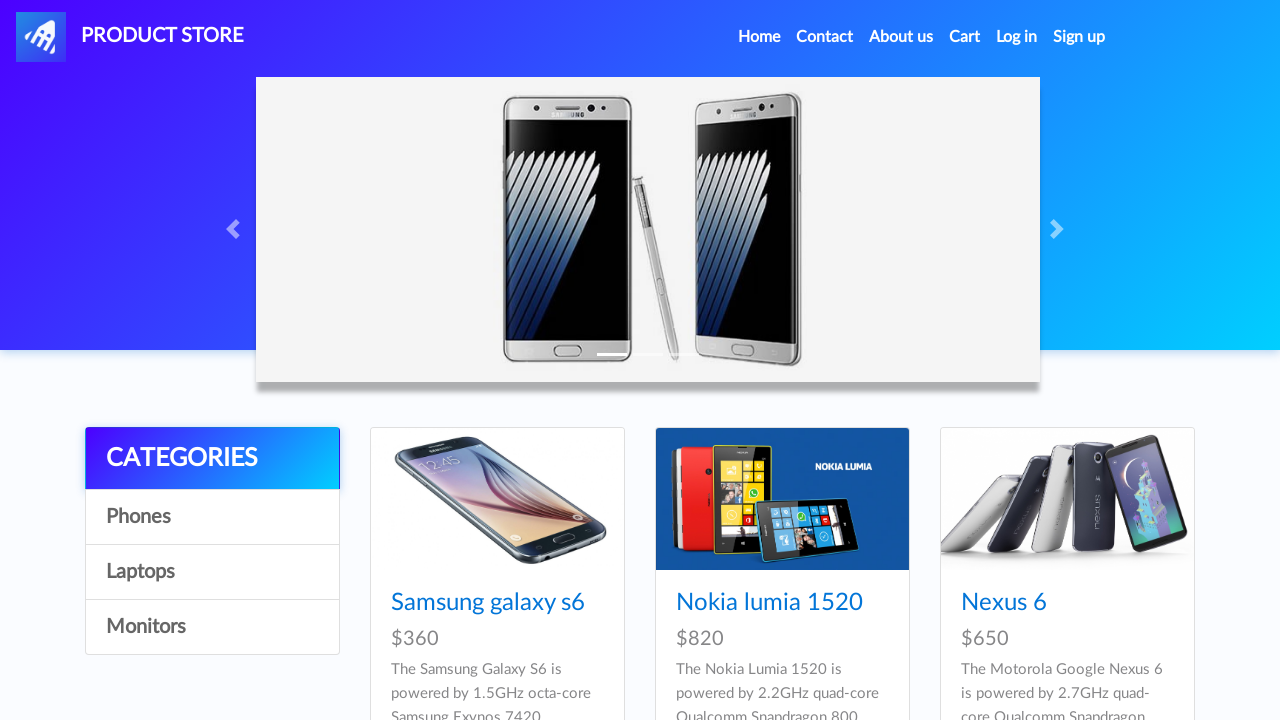

Clicked on 'Phones' category at (212, 517) on xpath=//*[text() = 'Phones']
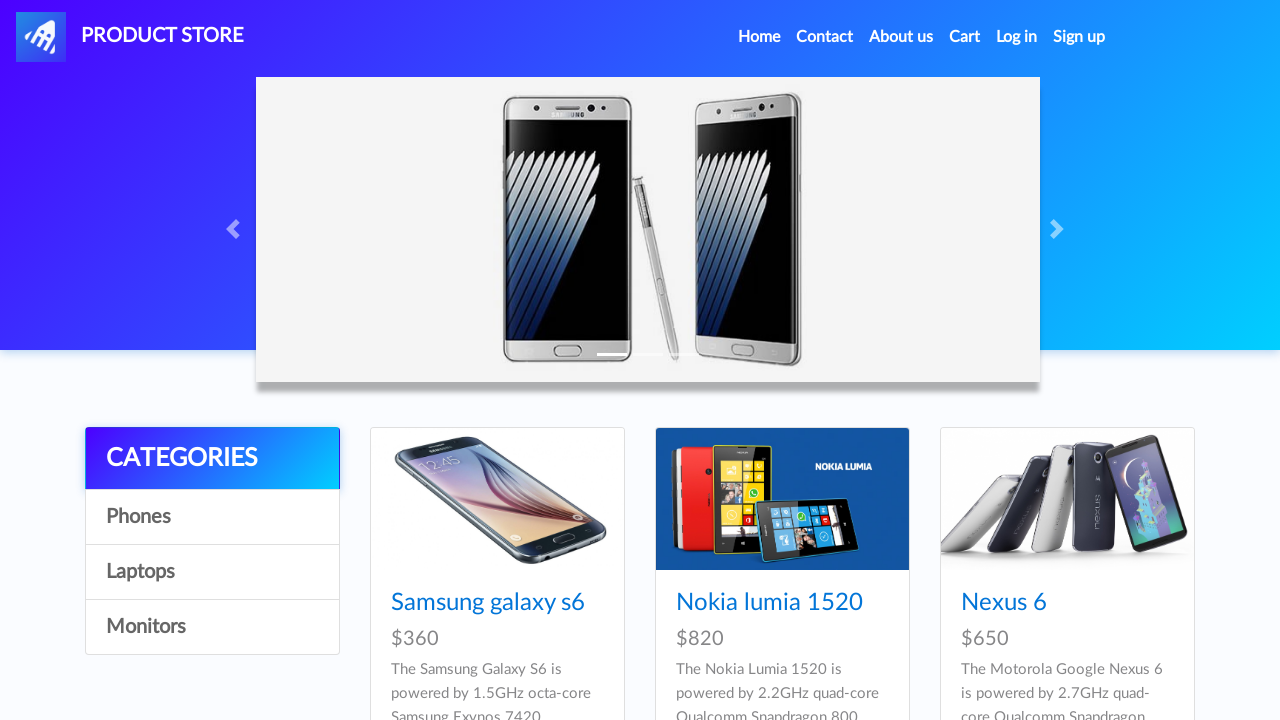

Phones category loaded with product images
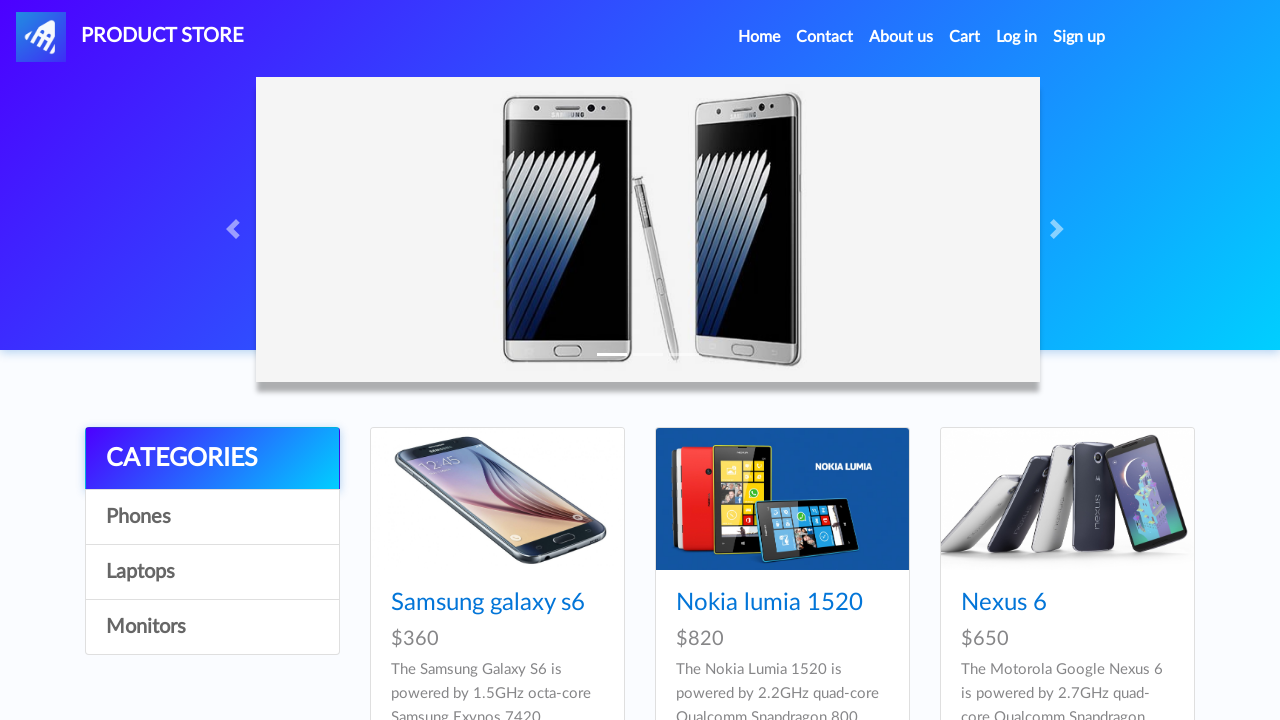

Clicked on first product image at (497, 499) on img.card-img-top.img-fluid
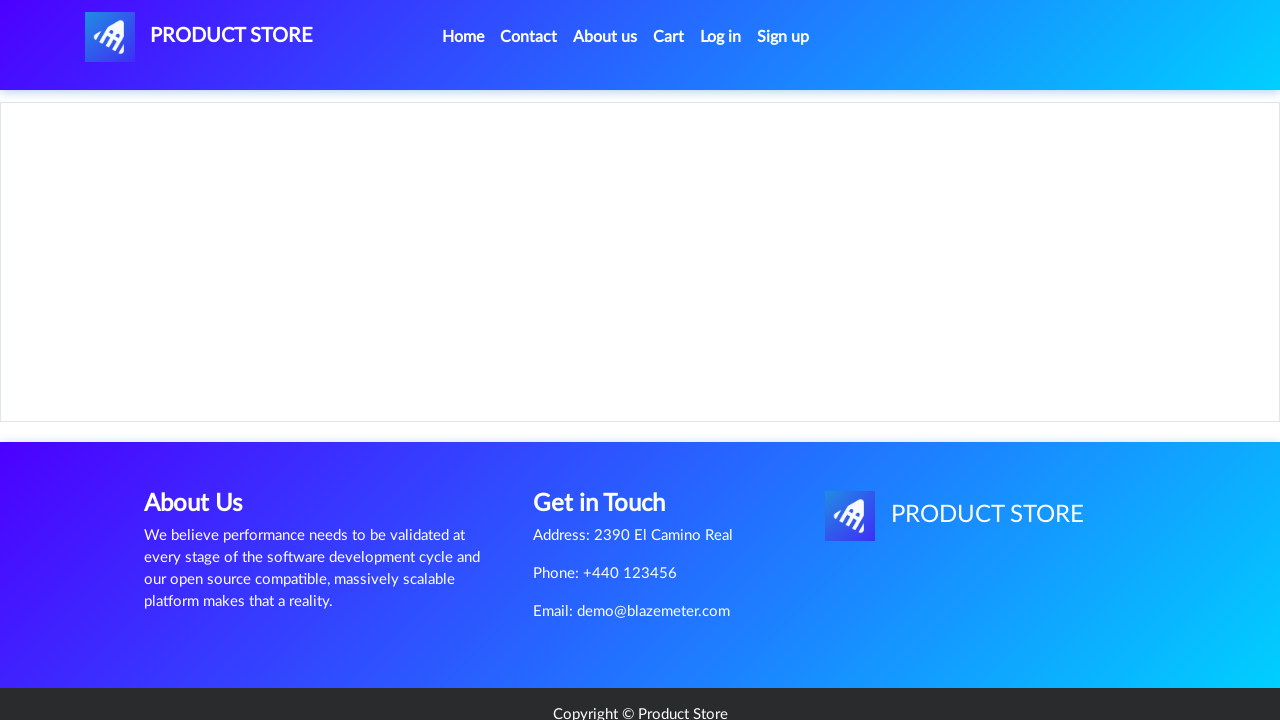

Product page loaded with 'Add to cart' button
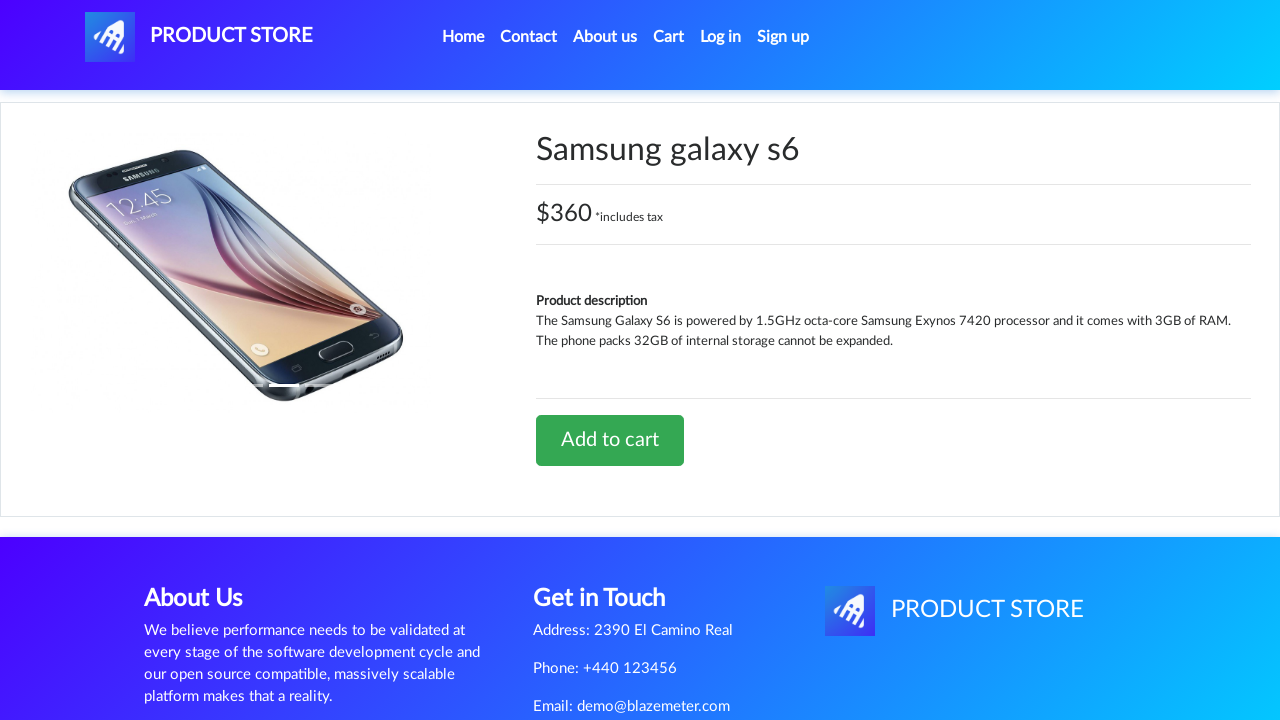

Clicked 'Add to cart' button at (610, 440) on xpath=//*[text() = 'Add to cart']
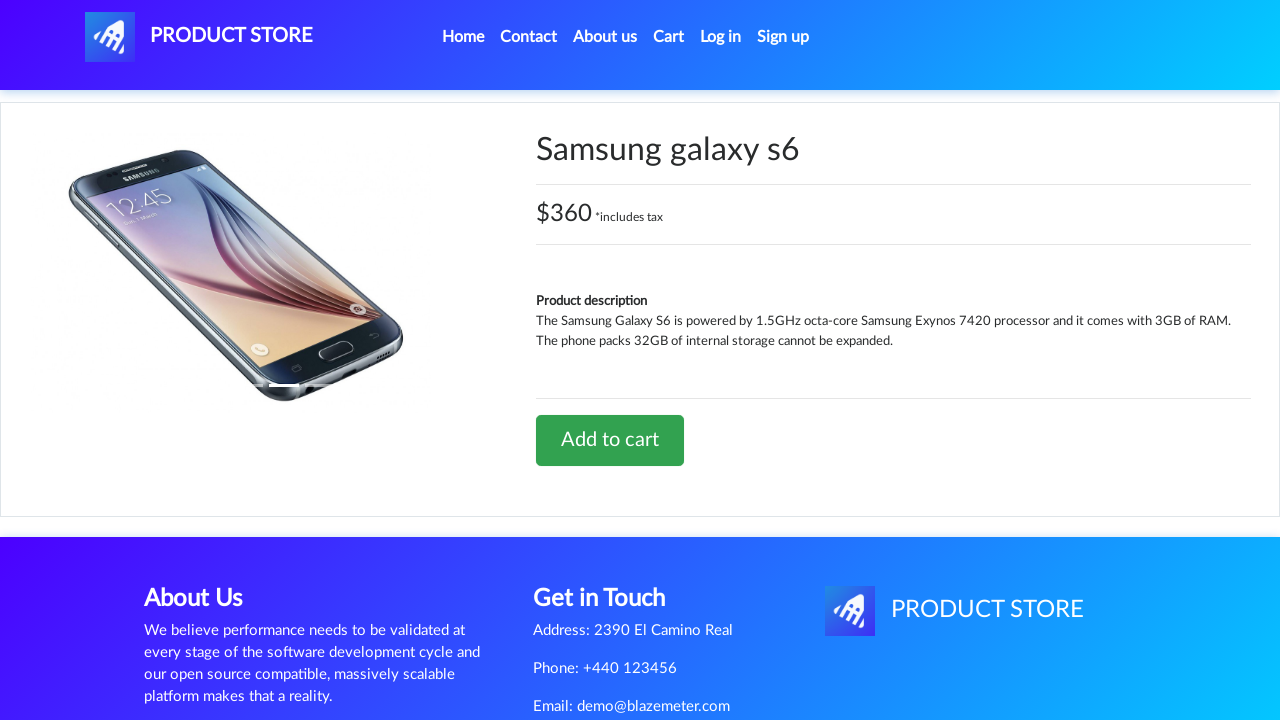

Set up alert handler to accept confirmation
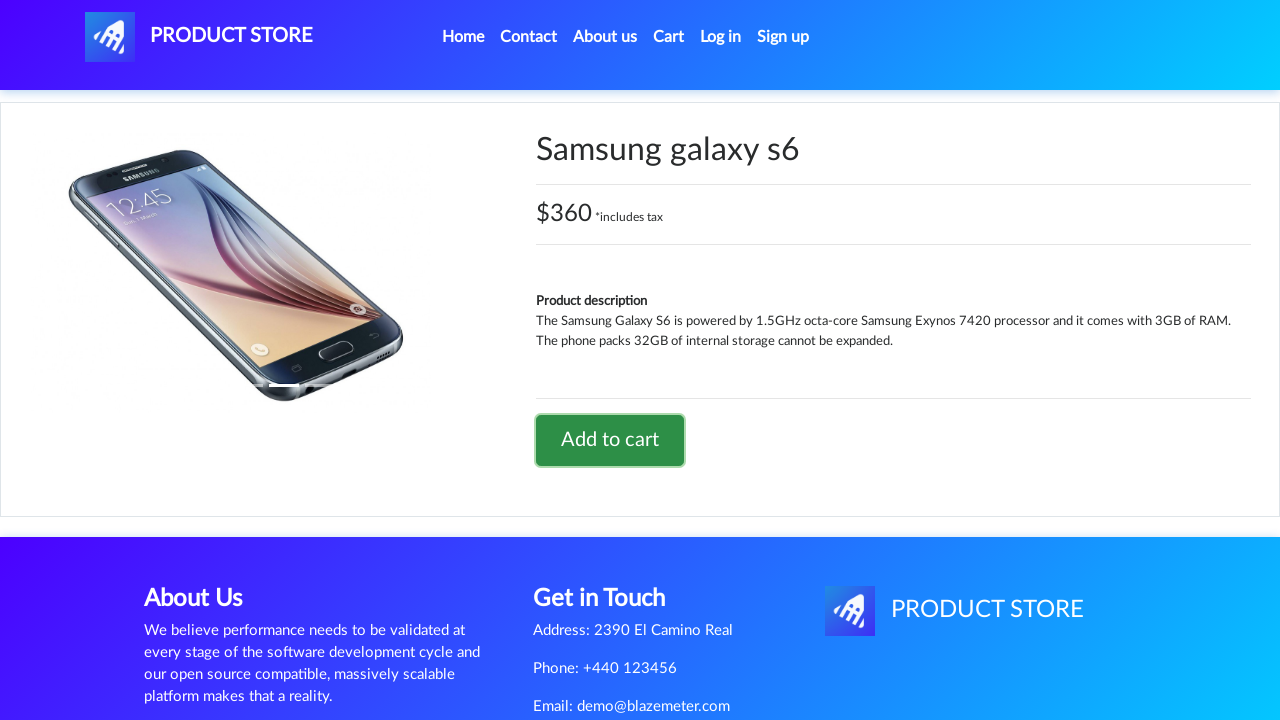

Waited for alert to appear and be handled
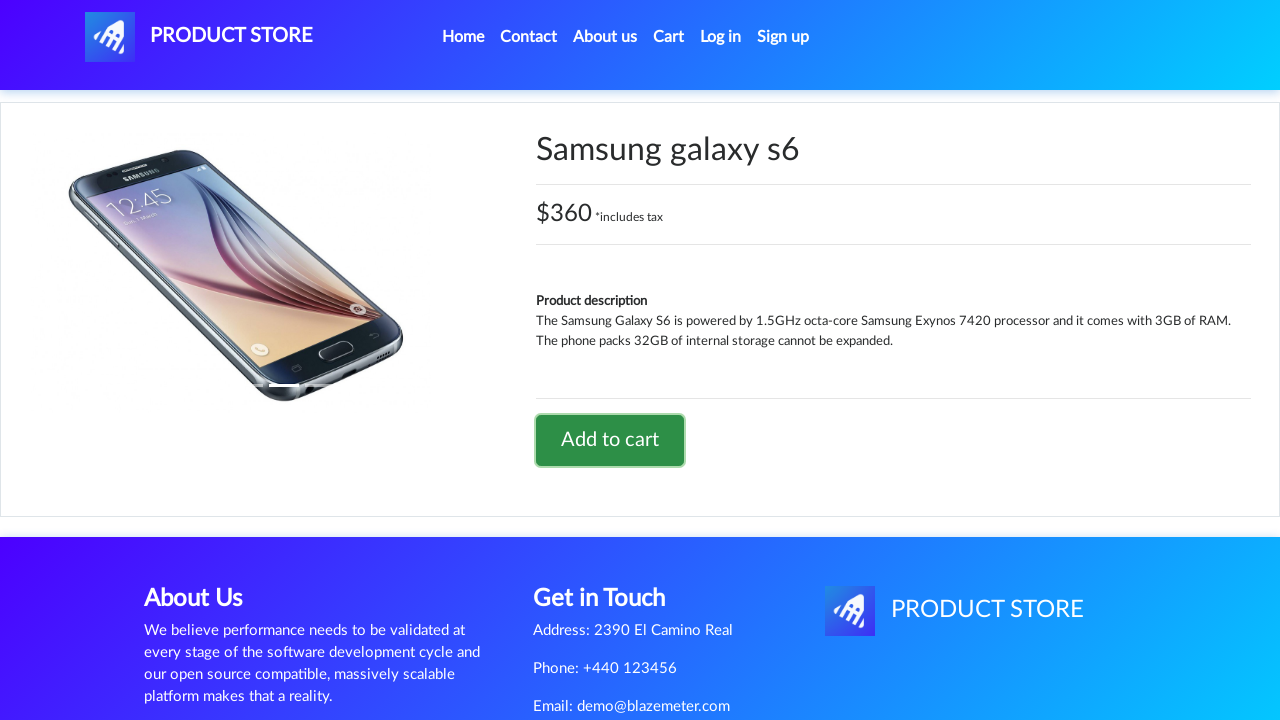

Clicked on 'Cart' to view cart contents at (669, 37) on xpath=//*[text() = 'Cart']
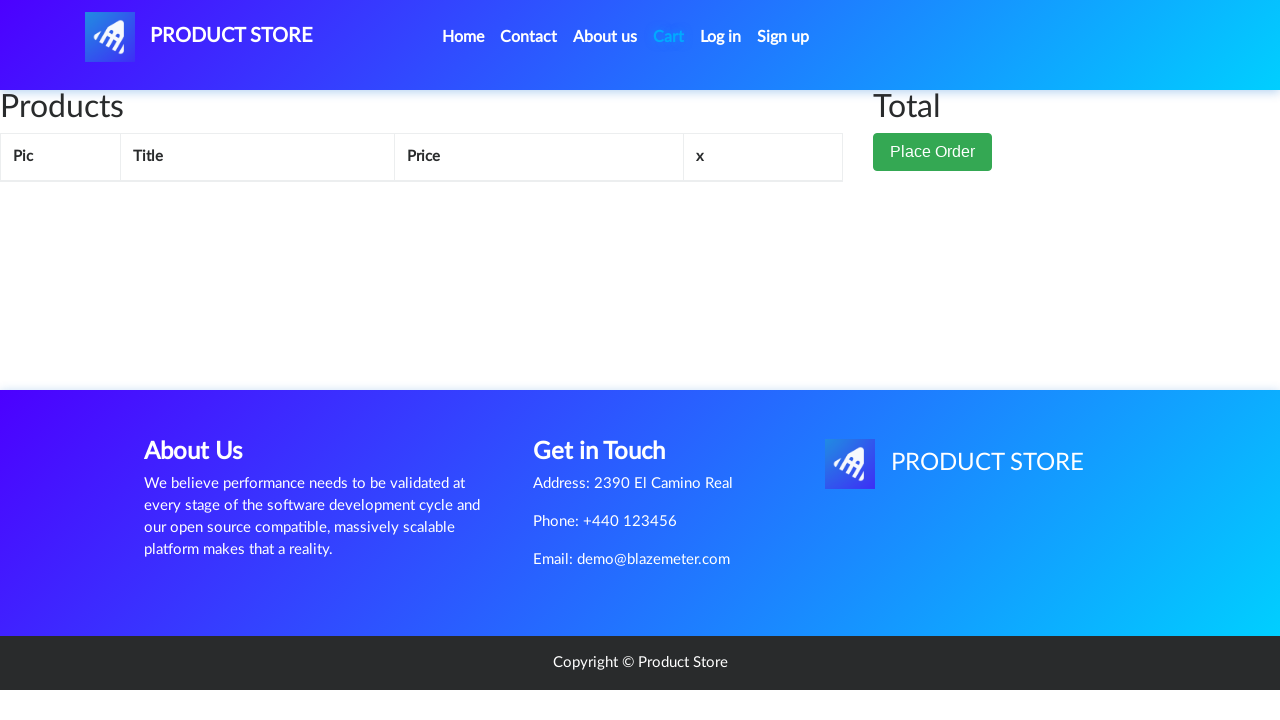

Cart page loaded with product table
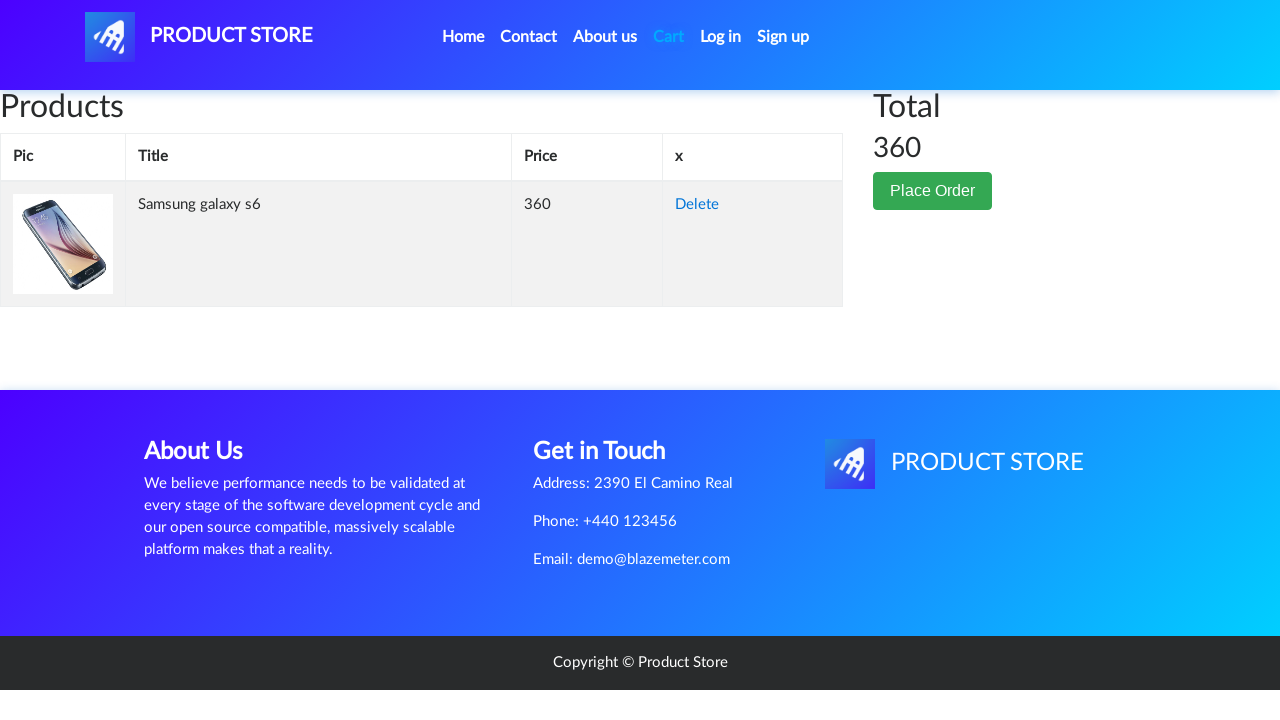

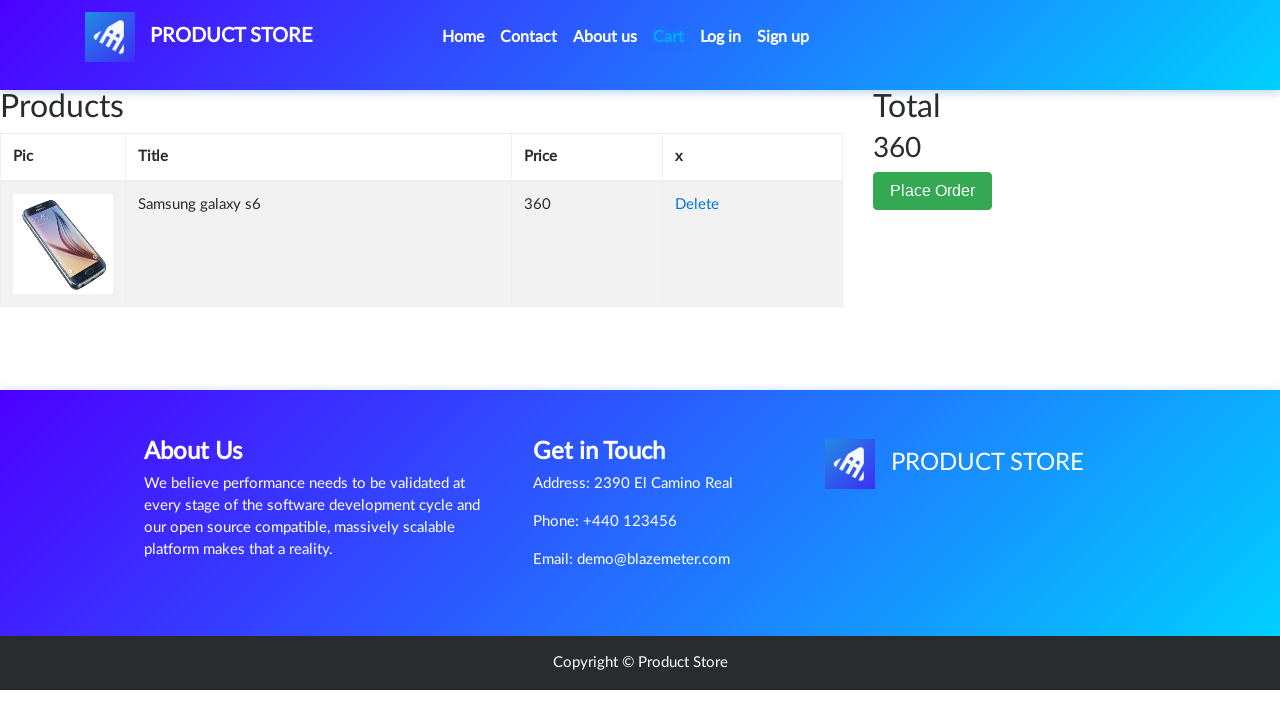